Tests filtering to display all items after applying other filters

Starting URL: https://demo.playwright.dev/todomvc

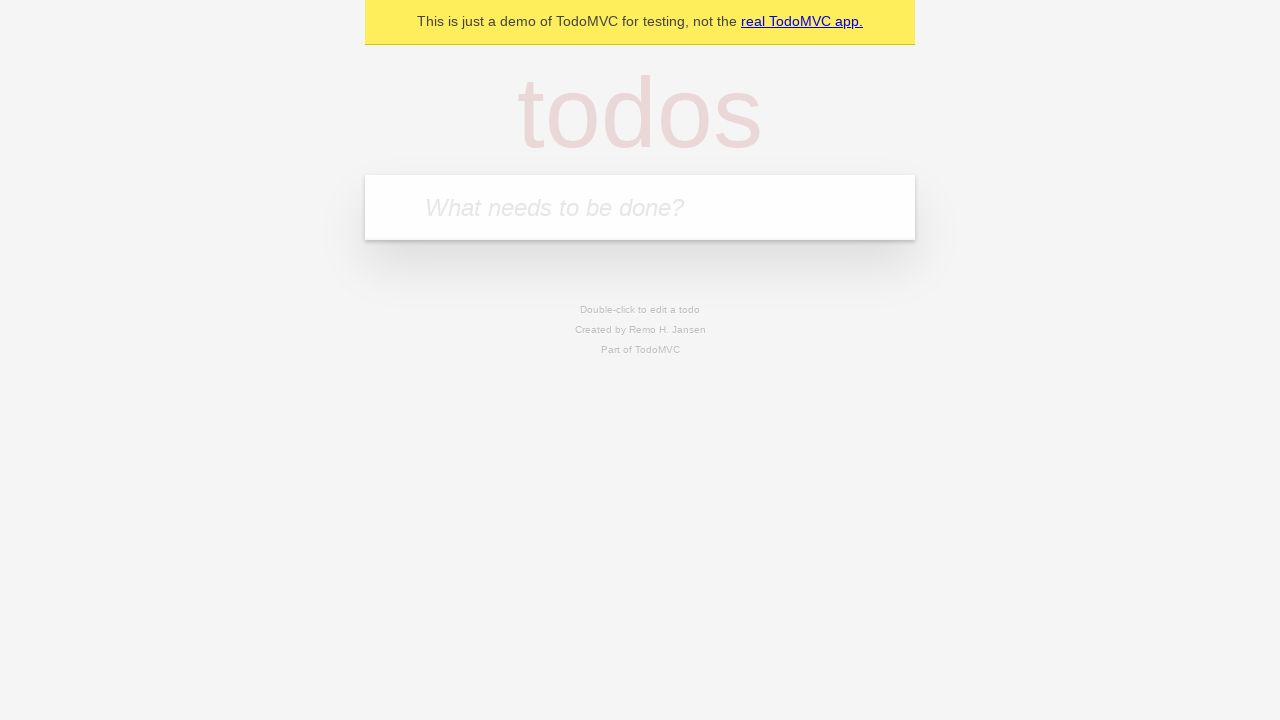

Filled new todo input with 'buy some cheese' on .new-todo
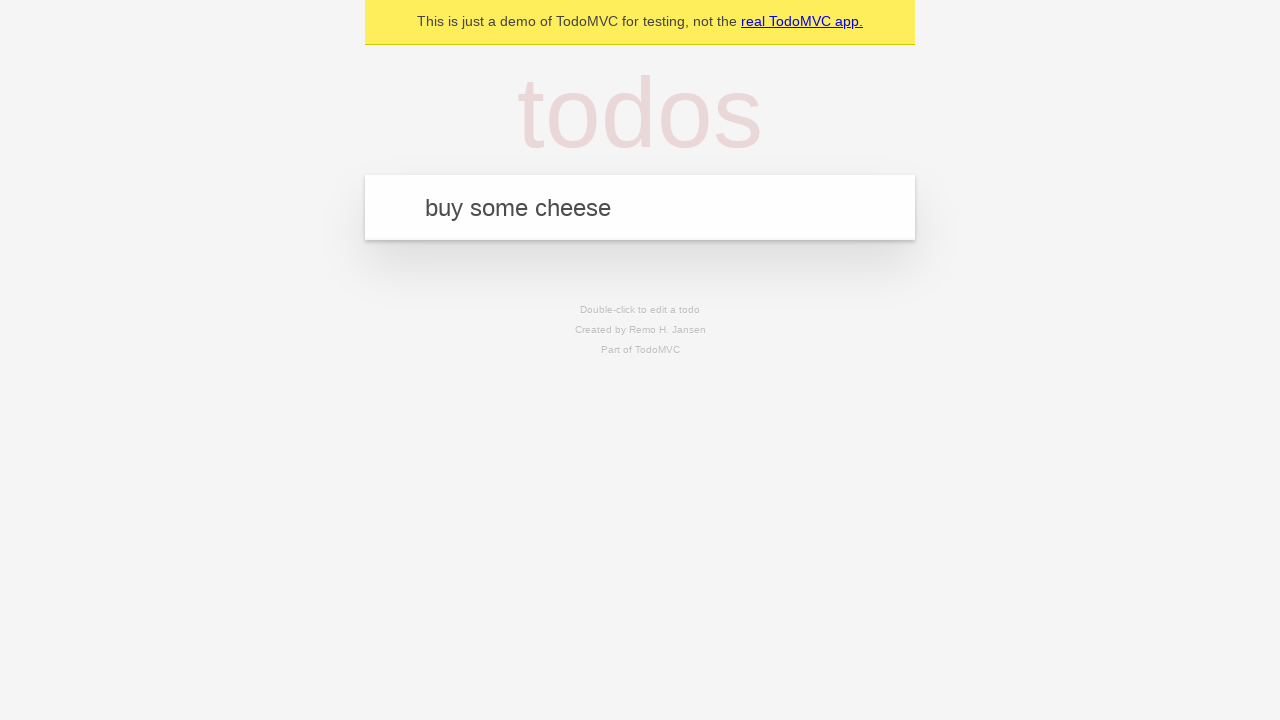

Pressed Enter to create first todo on .new-todo
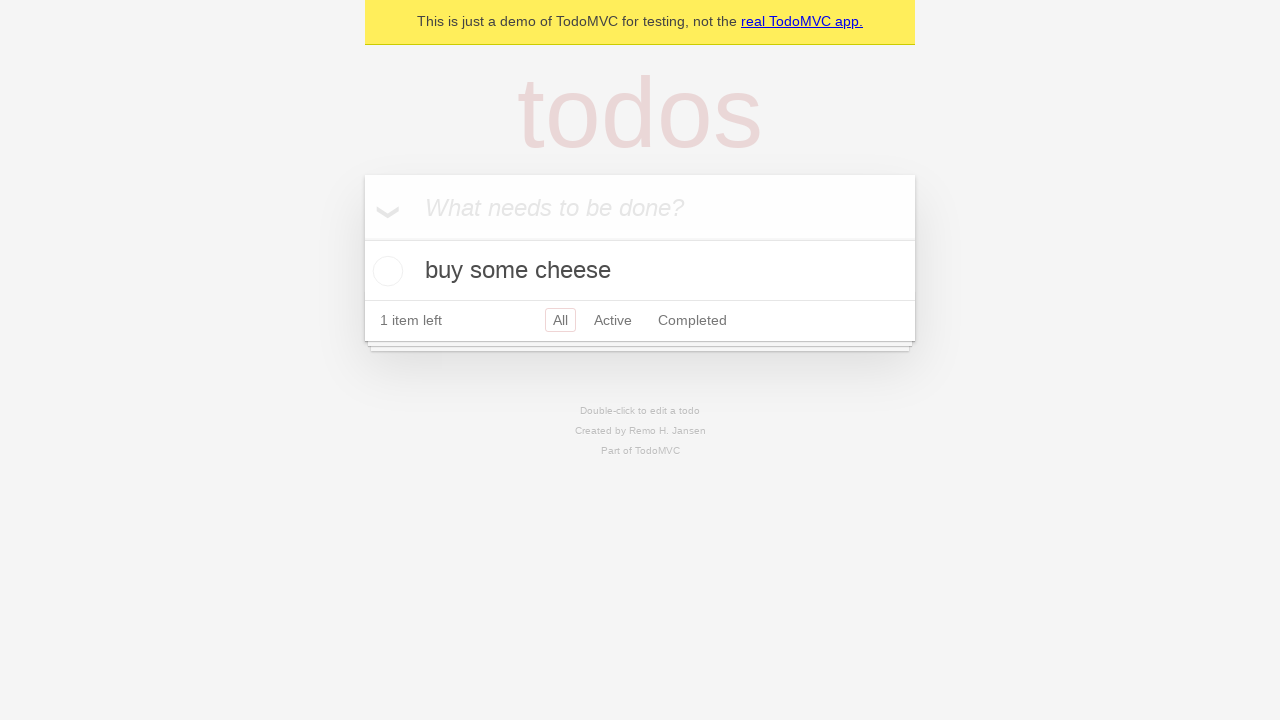

Filled new todo input with 'feed the cat' on .new-todo
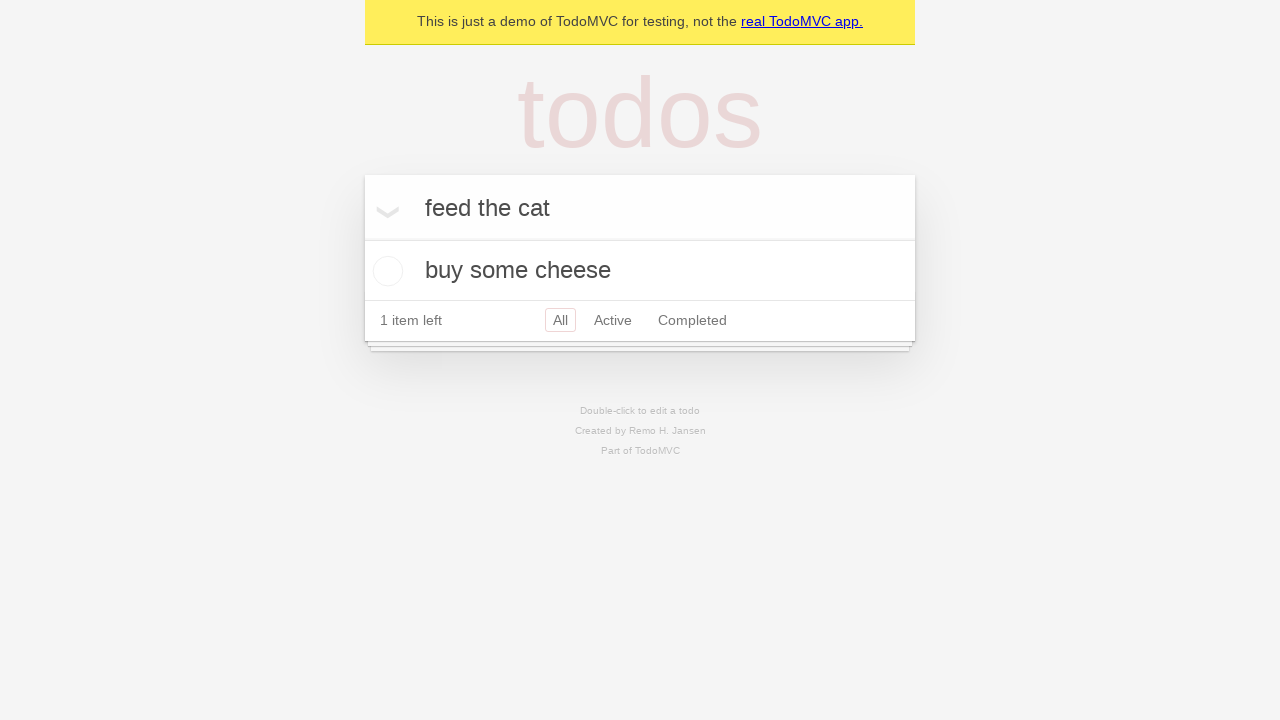

Pressed Enter to create second todo on .new-todo
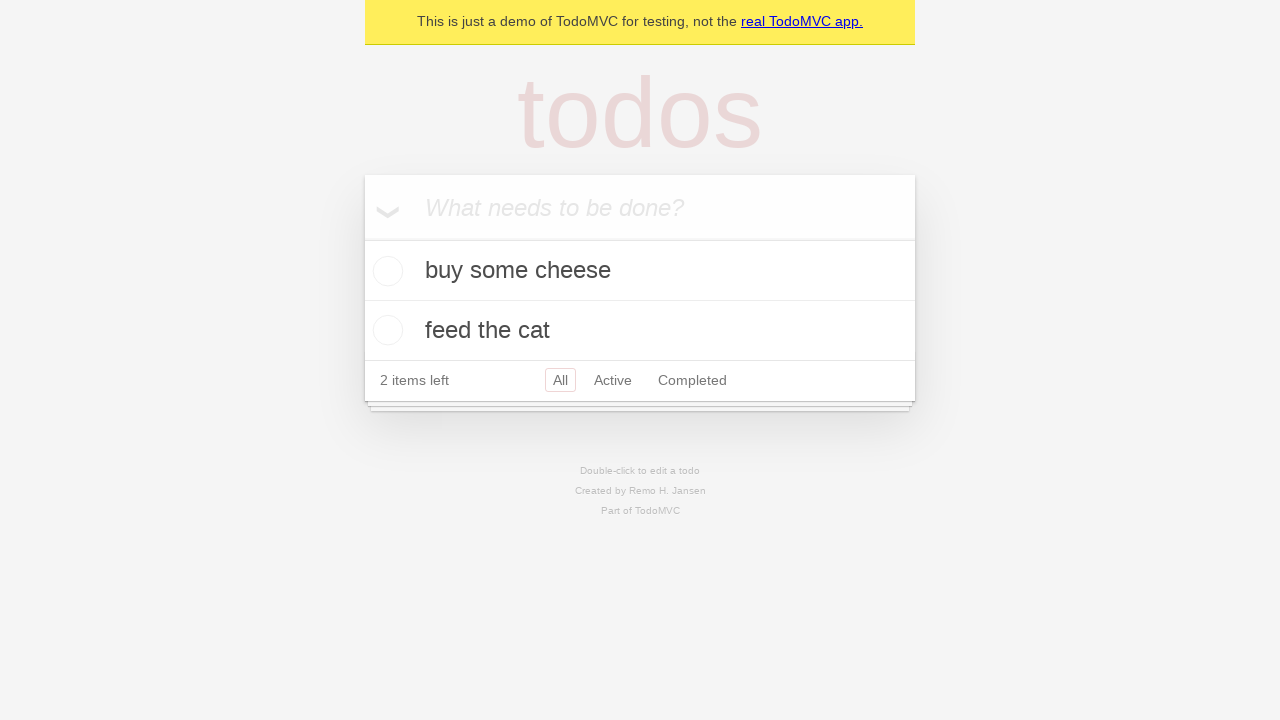

Filled new todo input with 'book a doctors appointment' on .new-todo
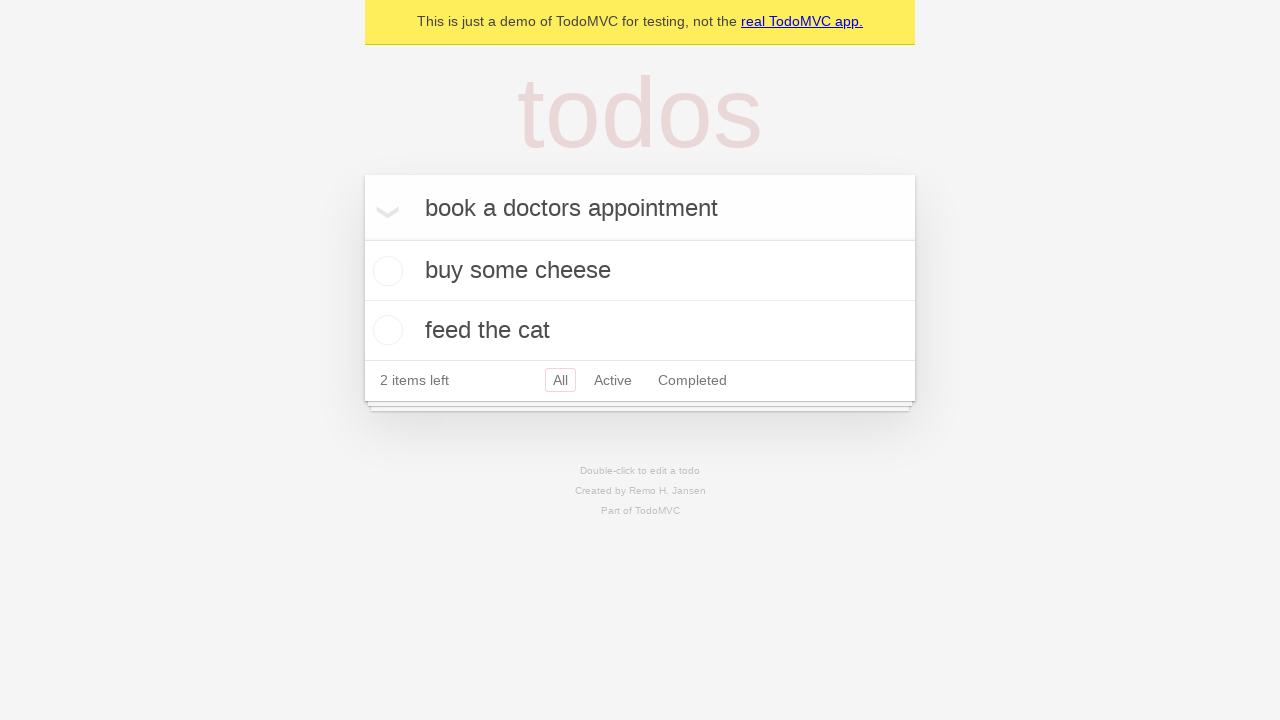

Pressed Enter to create third todo on .new-todo
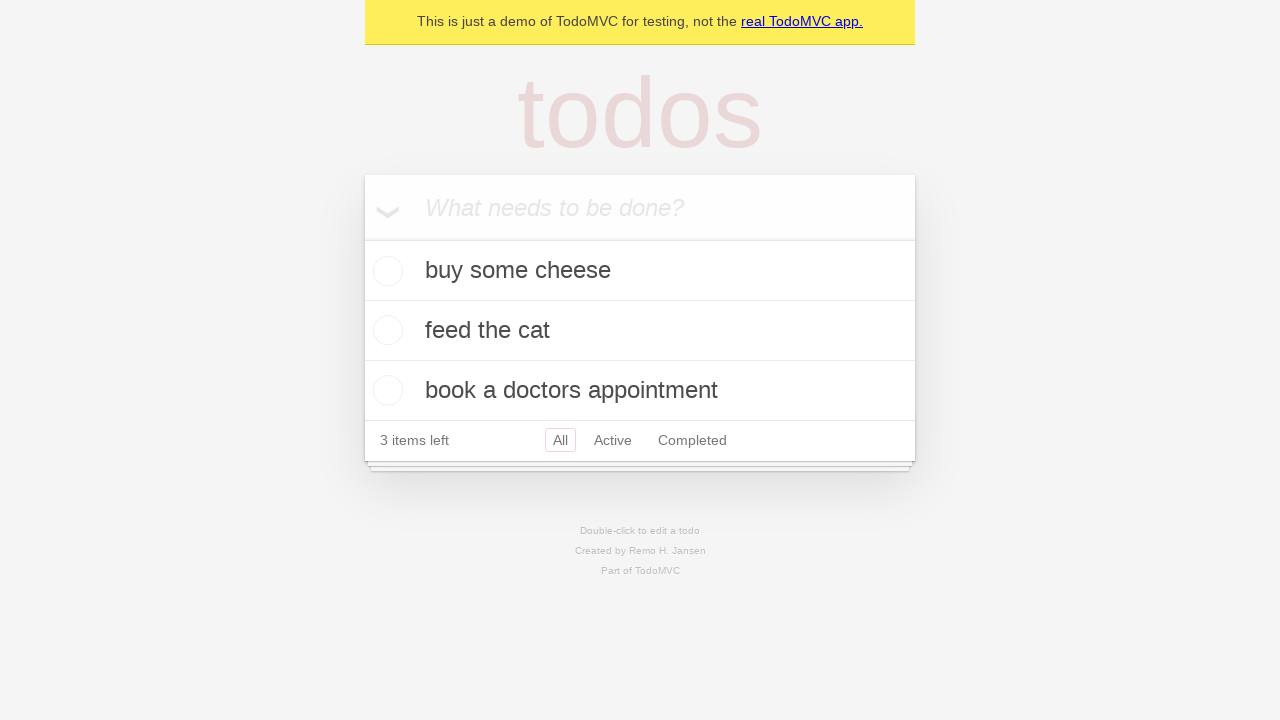

Checked the second todo item as completed at (385, 330) on .todo-list li .toggle >> nth=1
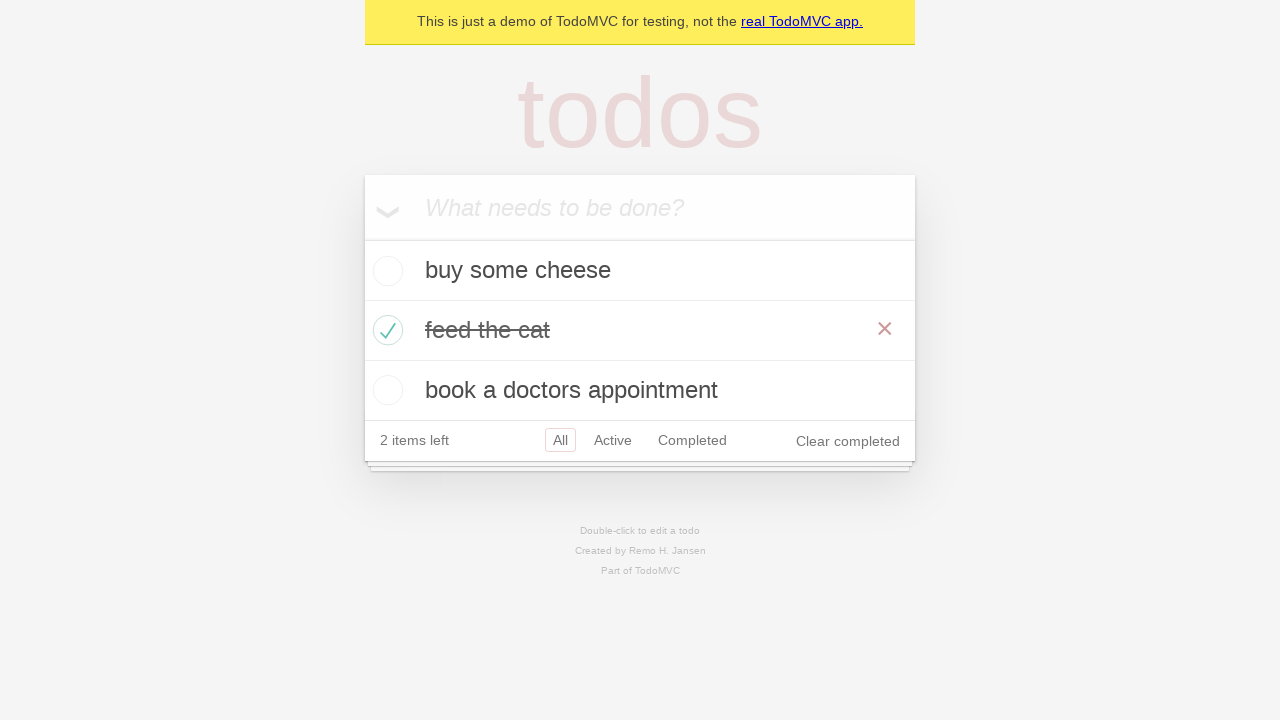

Clicked Active filter to display only active todos at (613, 440) on .filters >> text=Active
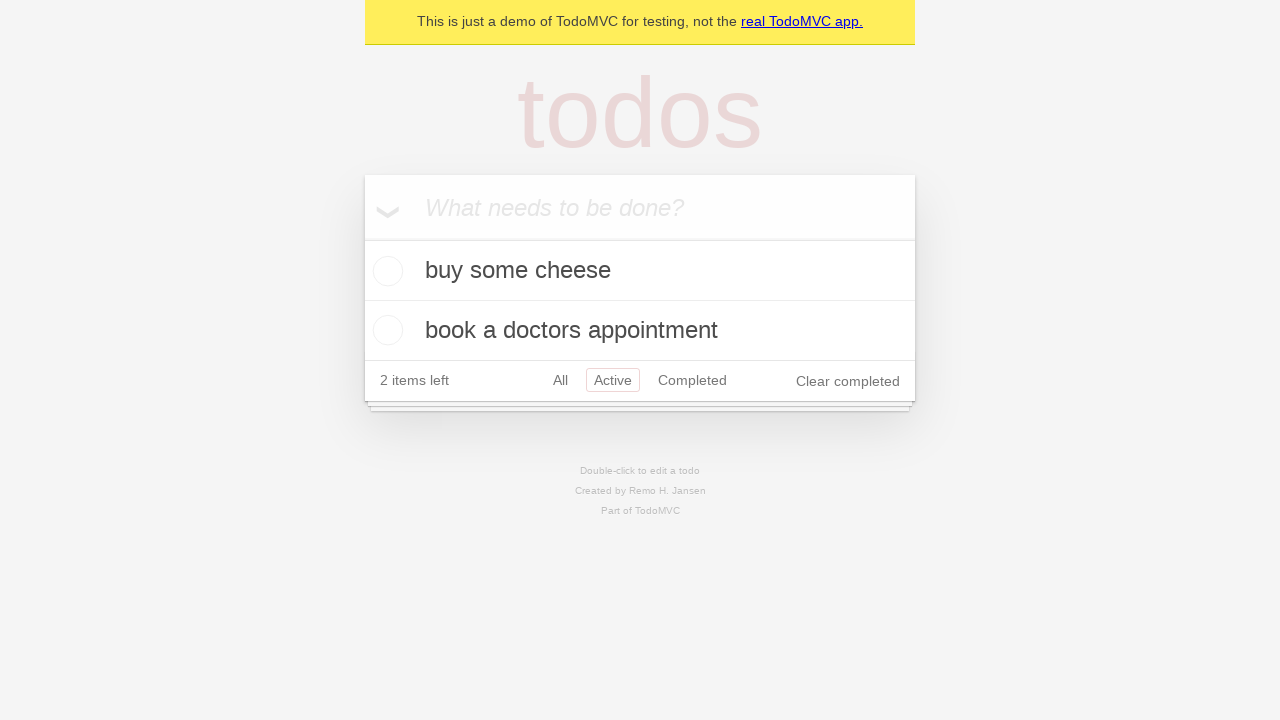

Clicked Completed filter to display only completed todos at (692, 380) on .filters >> text=Completed
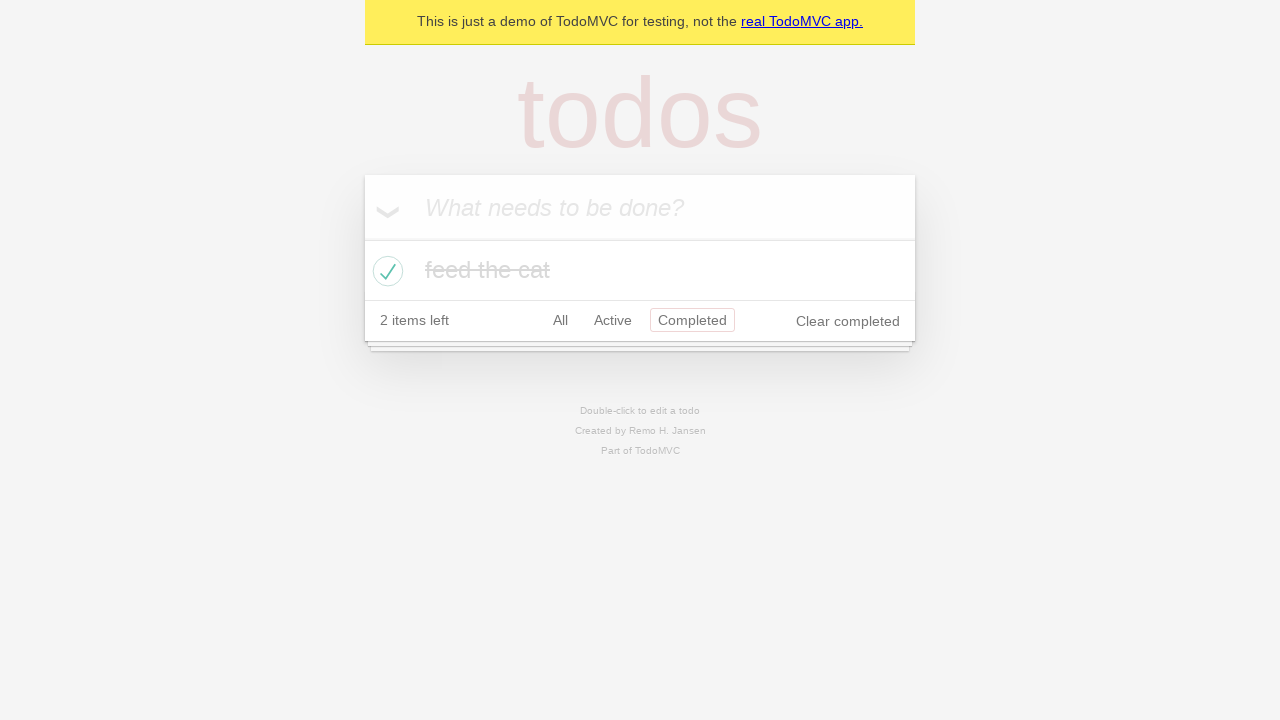

Clicked All filter to display all items at (560, 320) on .filters >> text=All
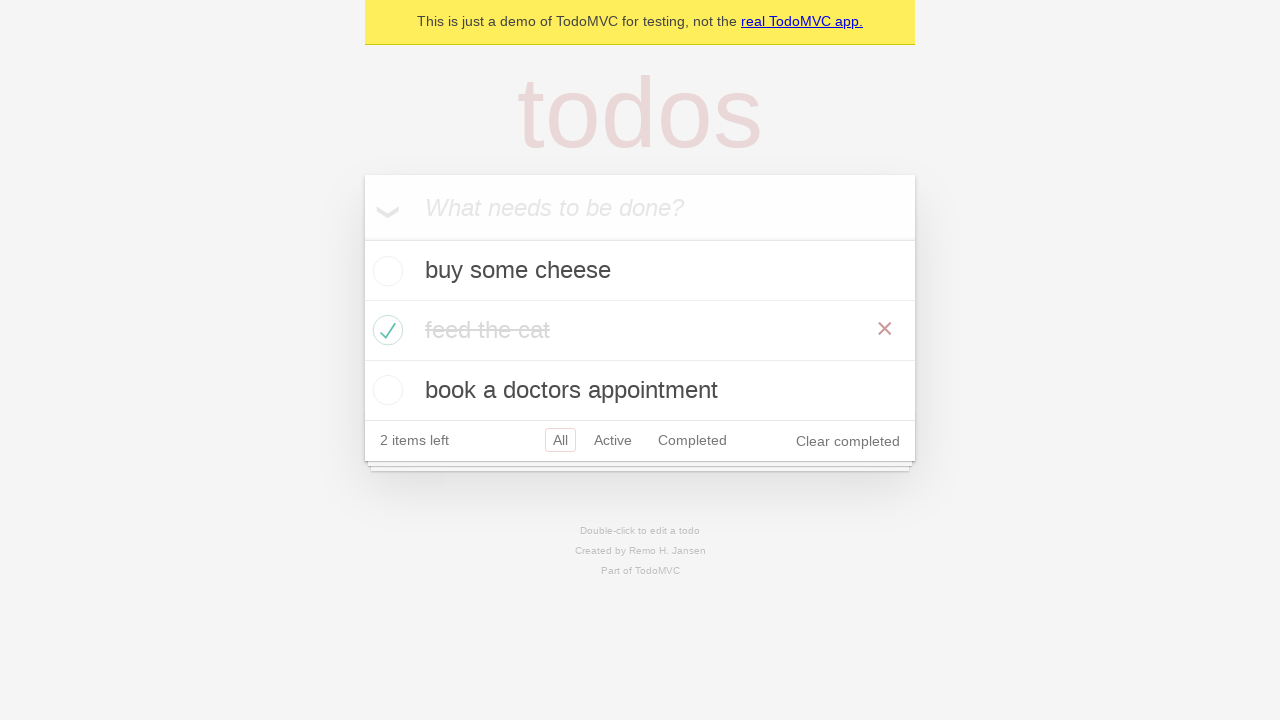

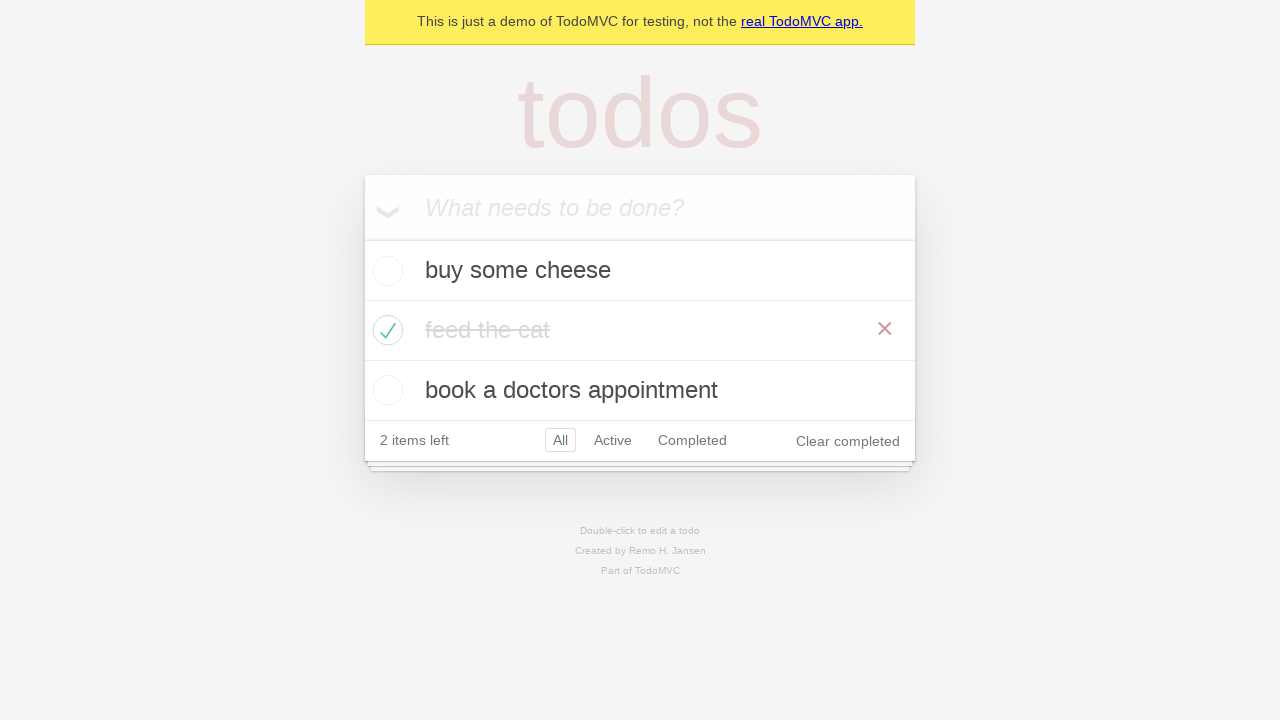